Tests drag-and-drop functionality by dragging an element into a droppable area within an iframe

Starting URL: https://jqueryui.com/droppable/

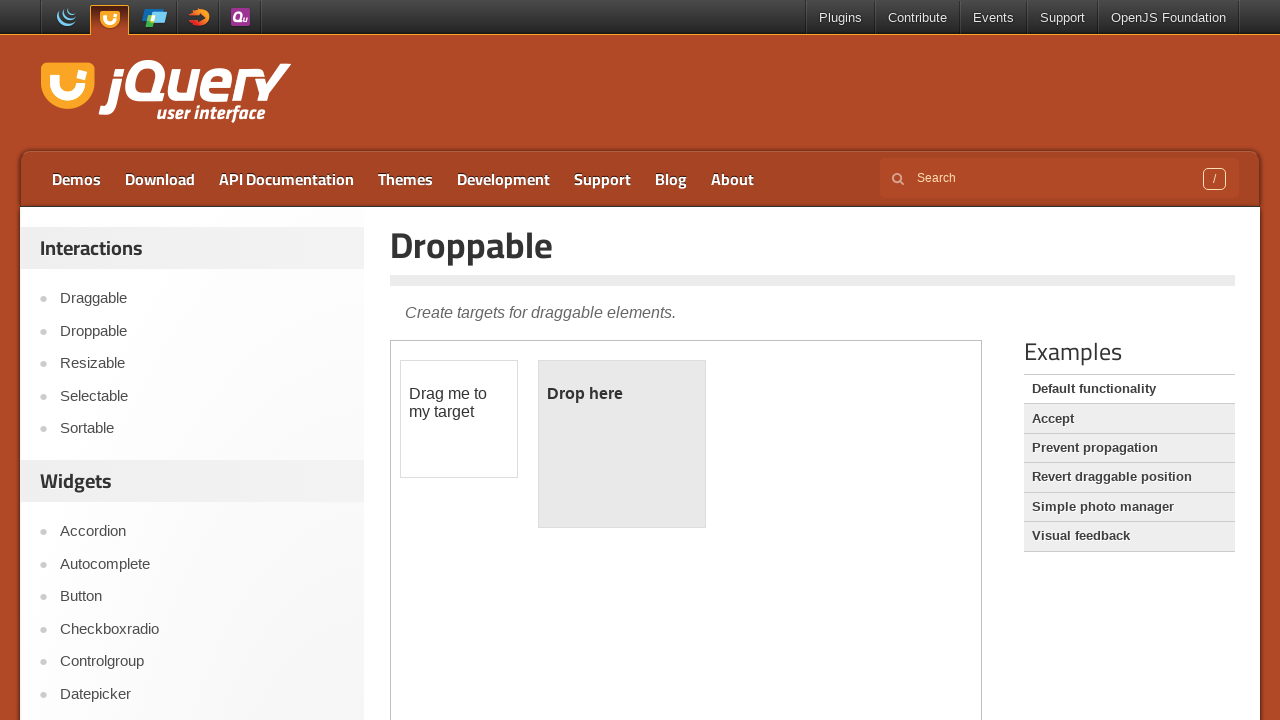

Located the demo iframe for drag-and-drop functionality
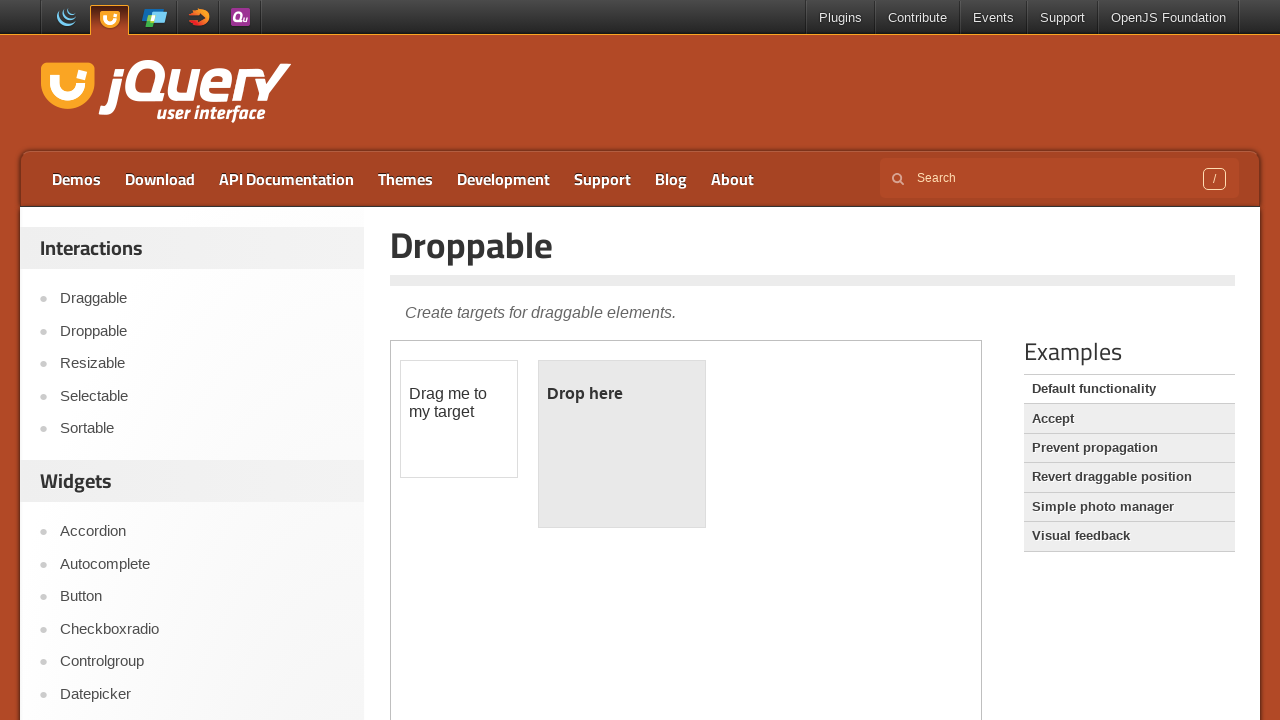

Located the draggable element within the iframe
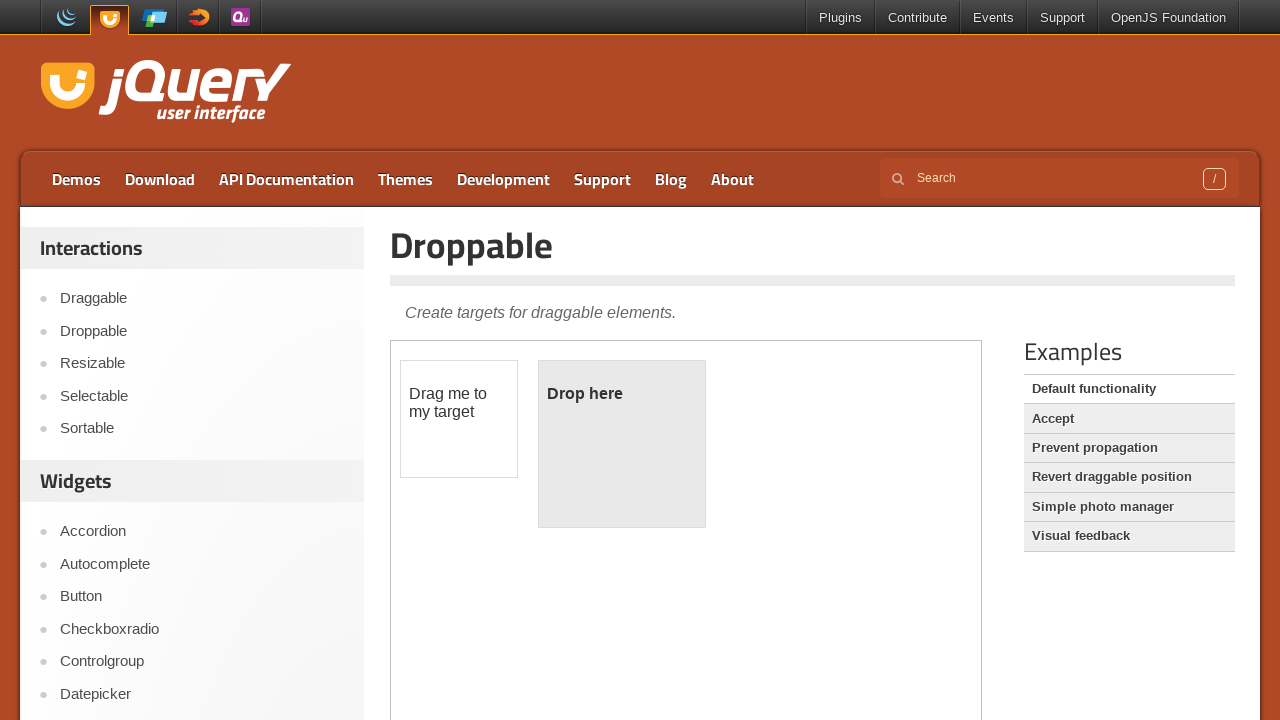

Located the droppable area within the iframe
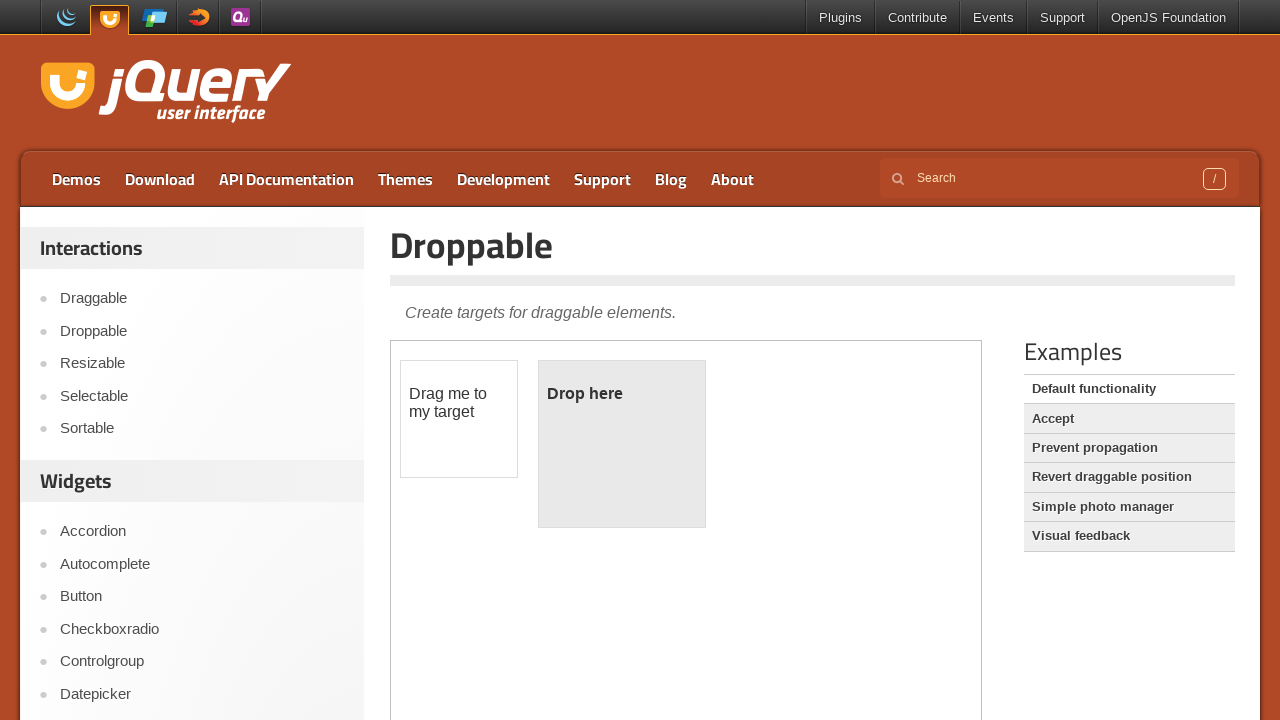

Dragged the element into the droppable area at (622, 444)
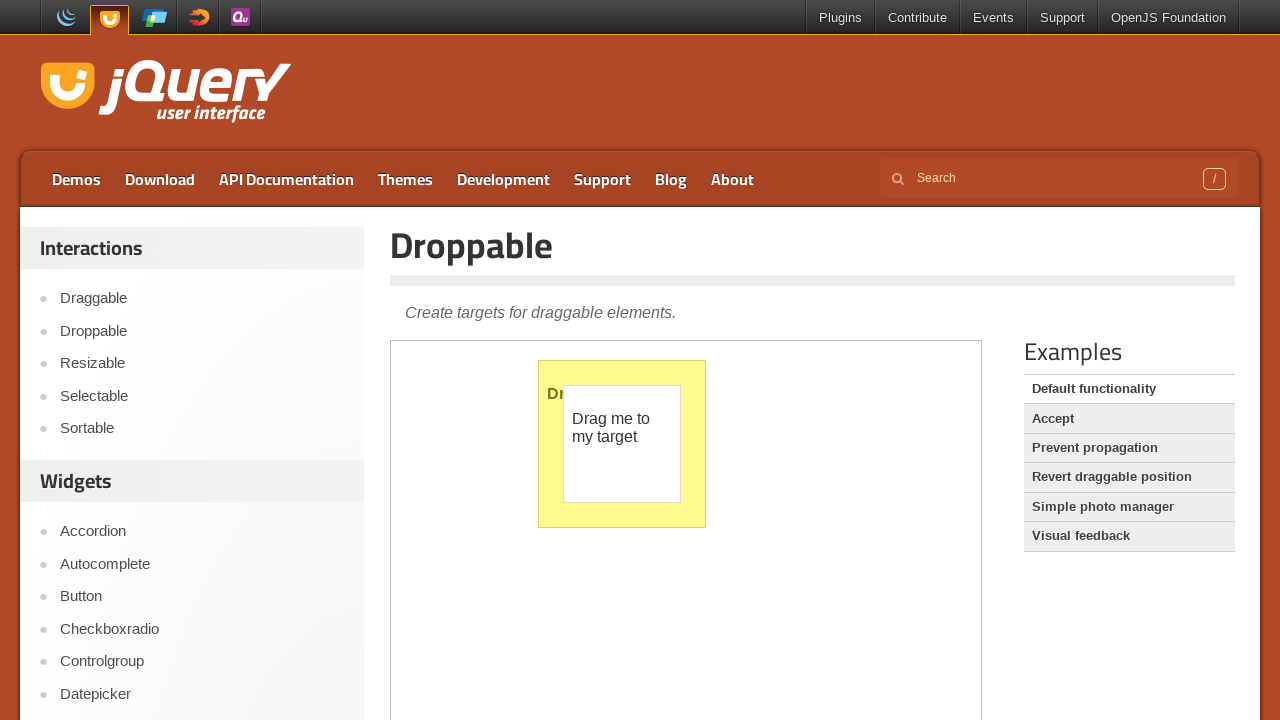

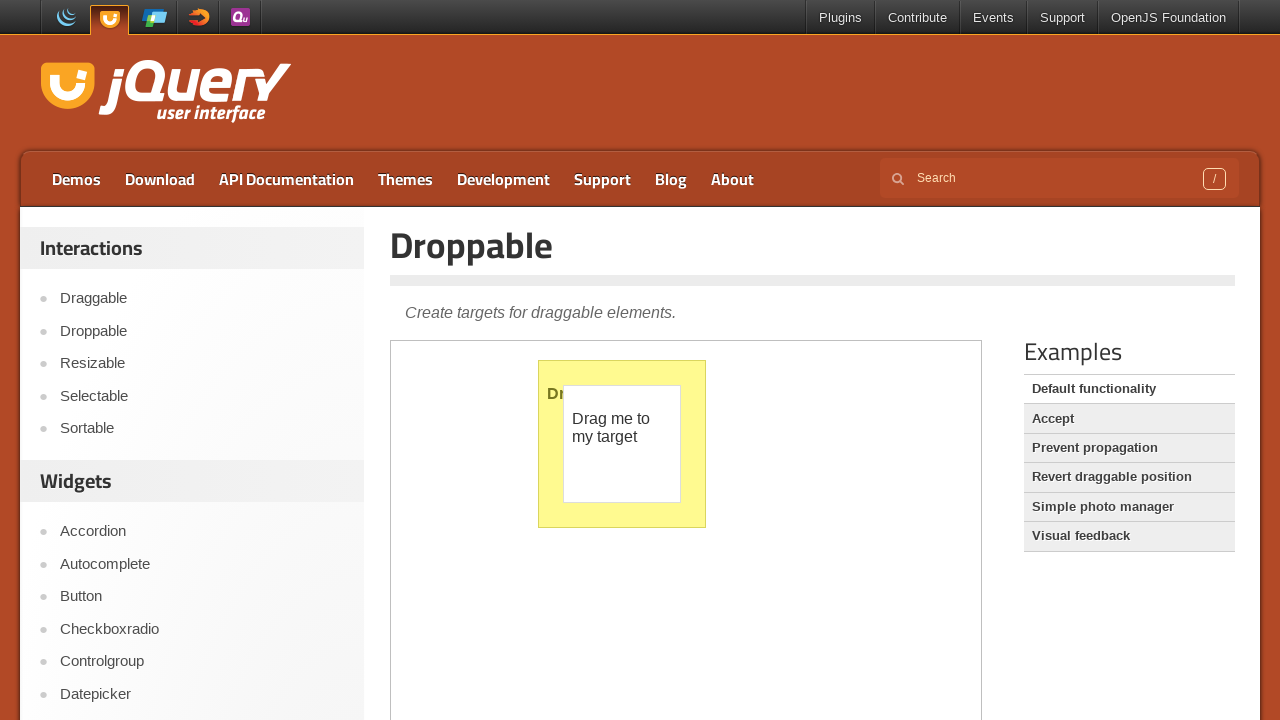